Navigates to France's COVID-19 testing dashboard and waits for counter to load

Starting URL: https://dashboard.covid19.data.gouv.fr/suivi-des-tests?location=FRA

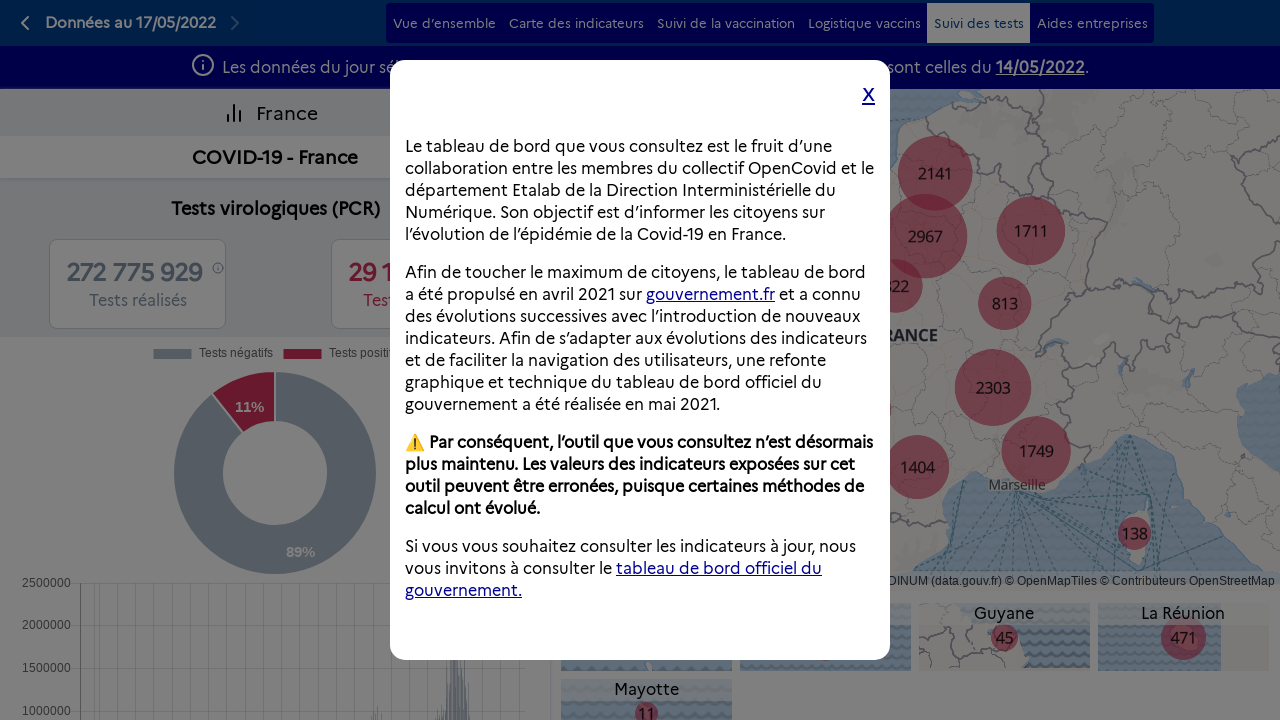

Navigated to France's COVID-19 testing dashboard
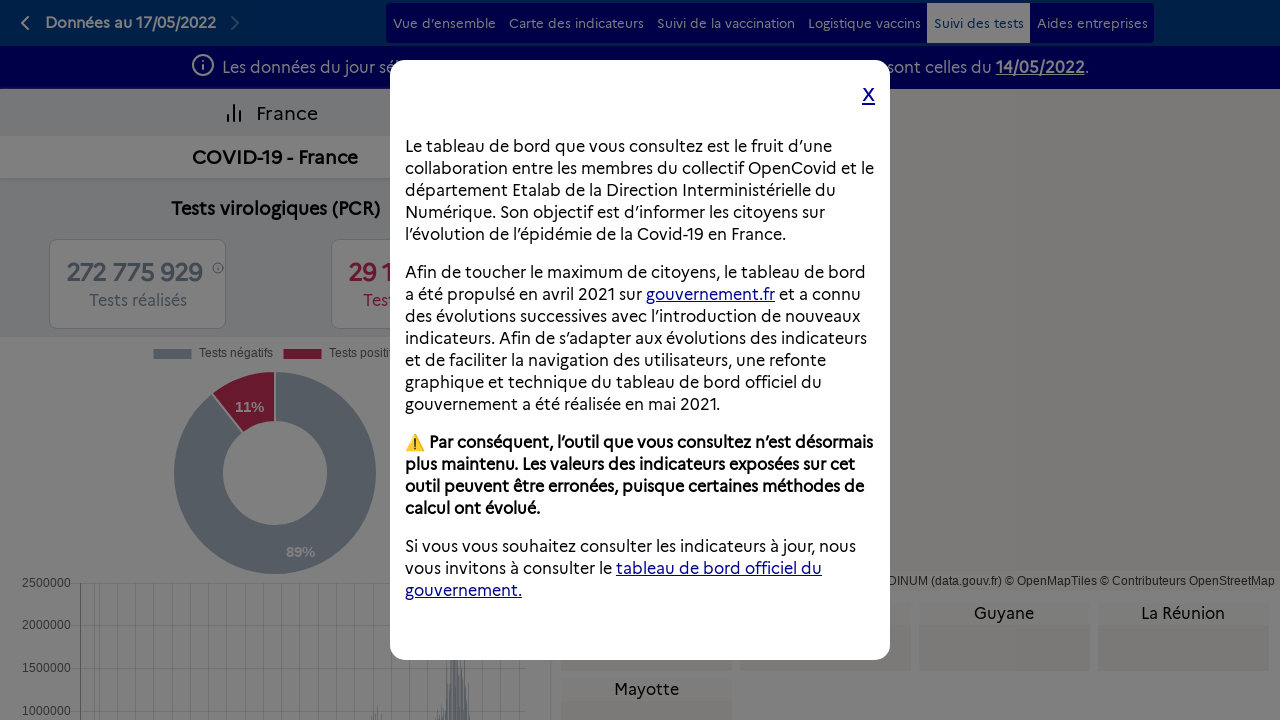

Counter container loaded and became visible
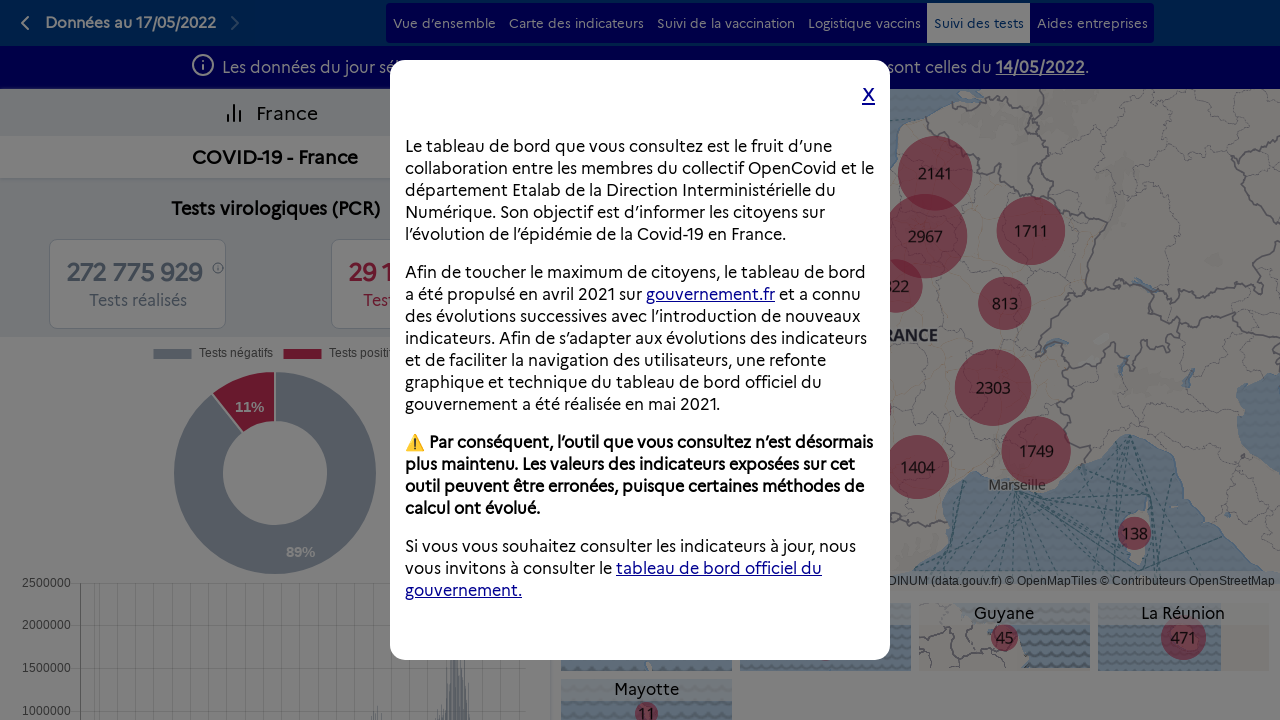

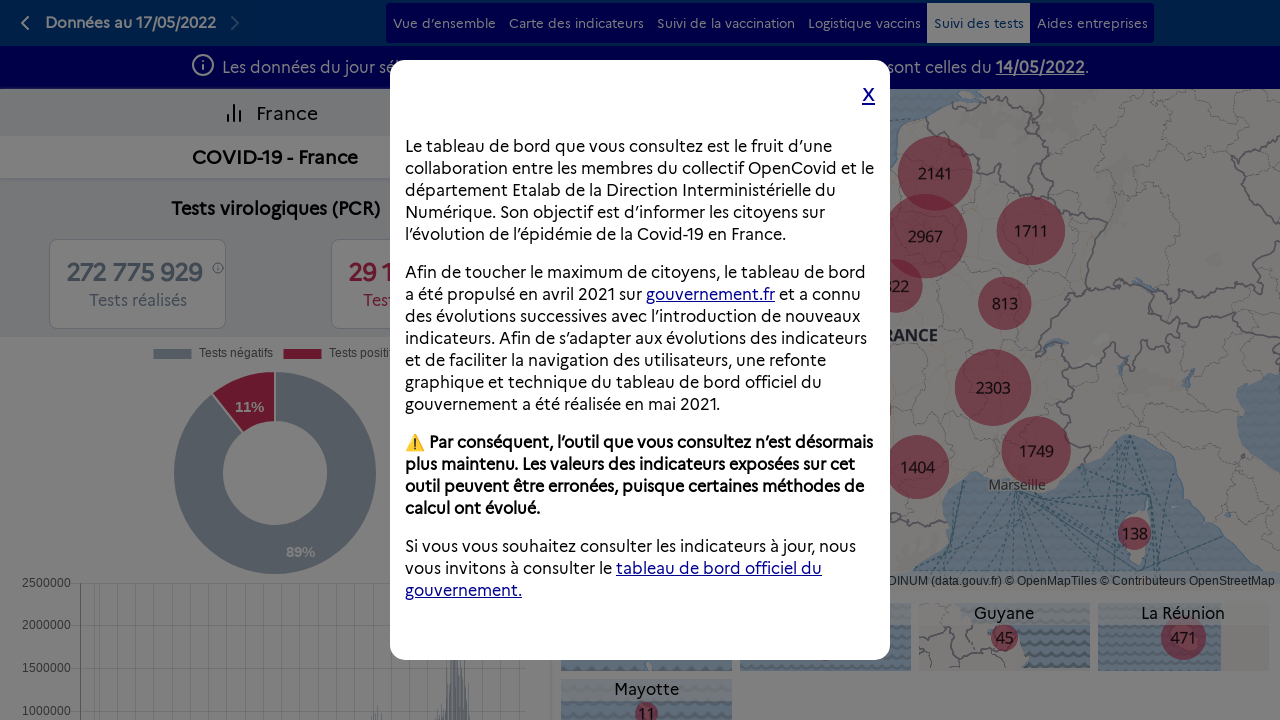